Tests hover functionality by moving the mouse to the "Men" navigation menu item on the Meesho e-commerce website

Starting URL: https://www.meesho.com/

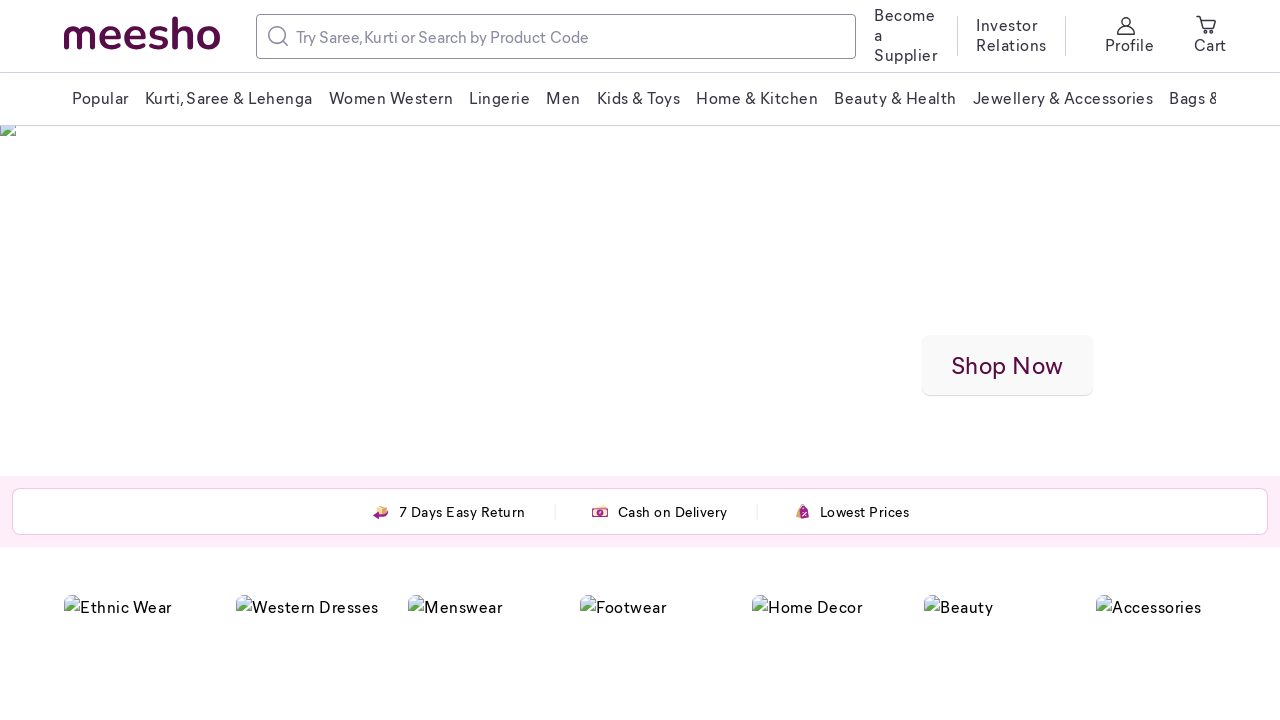

Hovered over 'Men' navigation menu item at (563, 98) on xpath=//span[text()='Men']
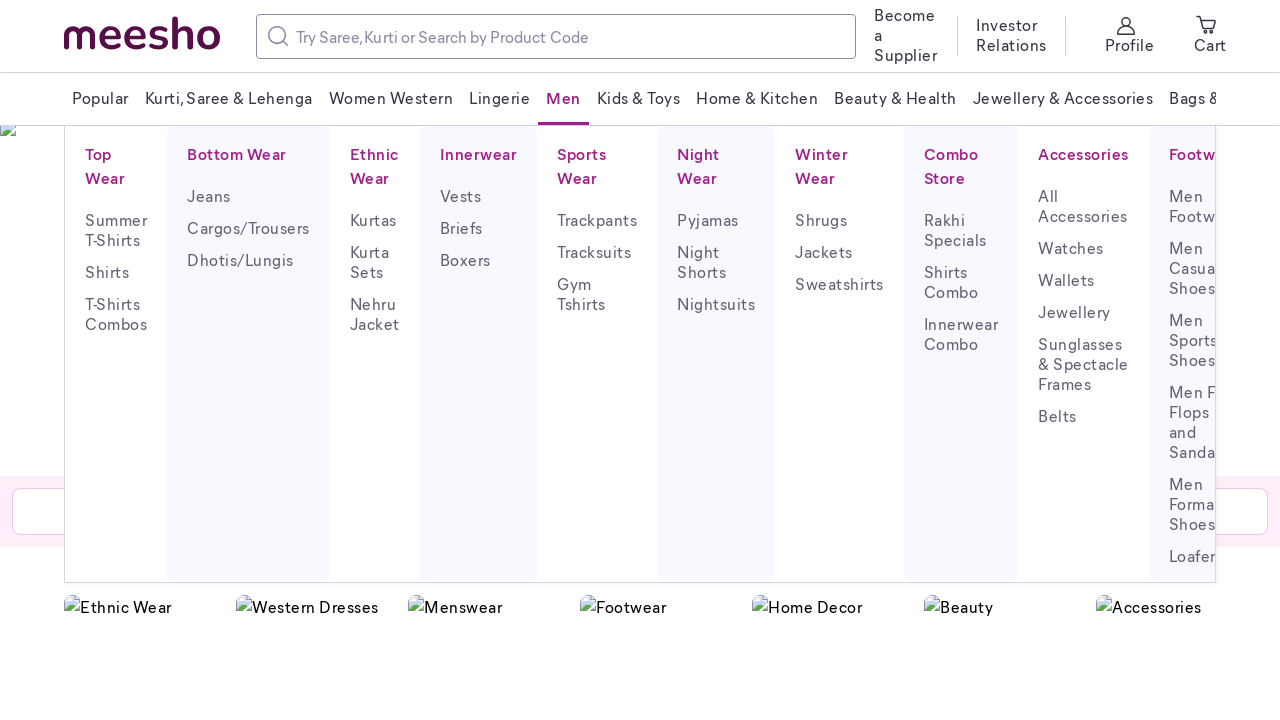

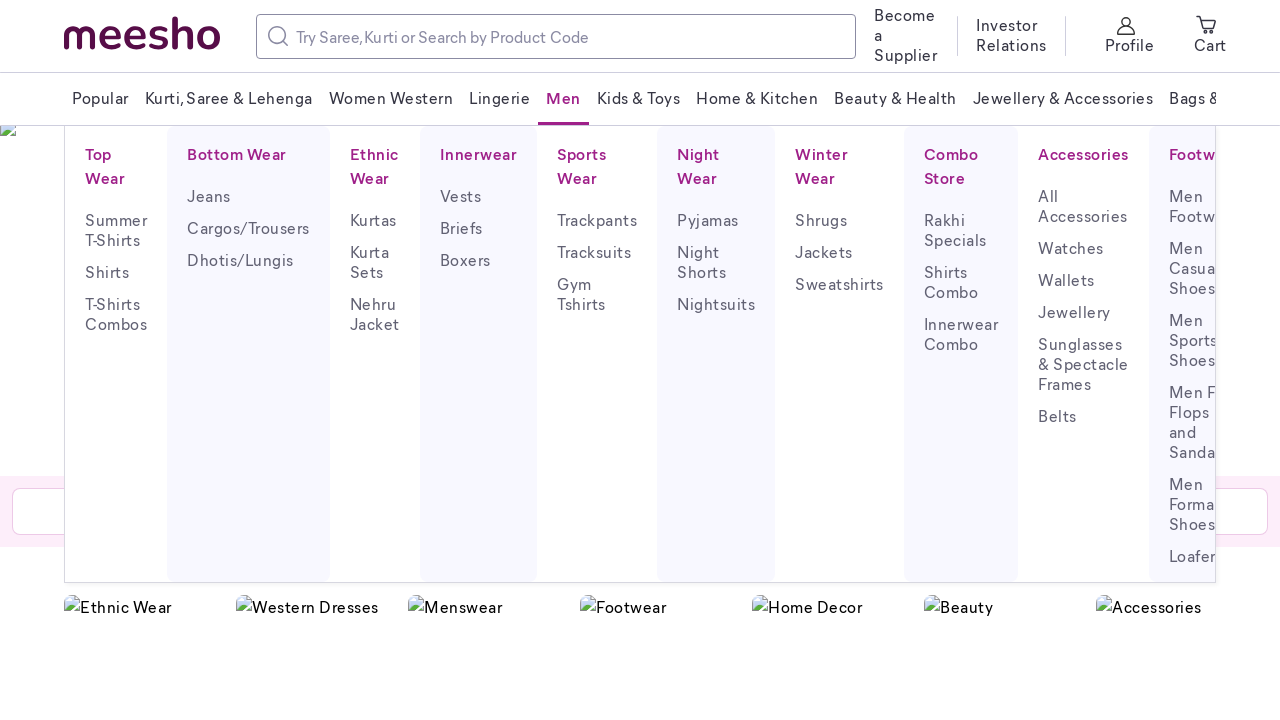